Tests unchecking the second checkbox and verifying it becomes unchecked

Starting URL: https://the-internet.herokuapp.com/

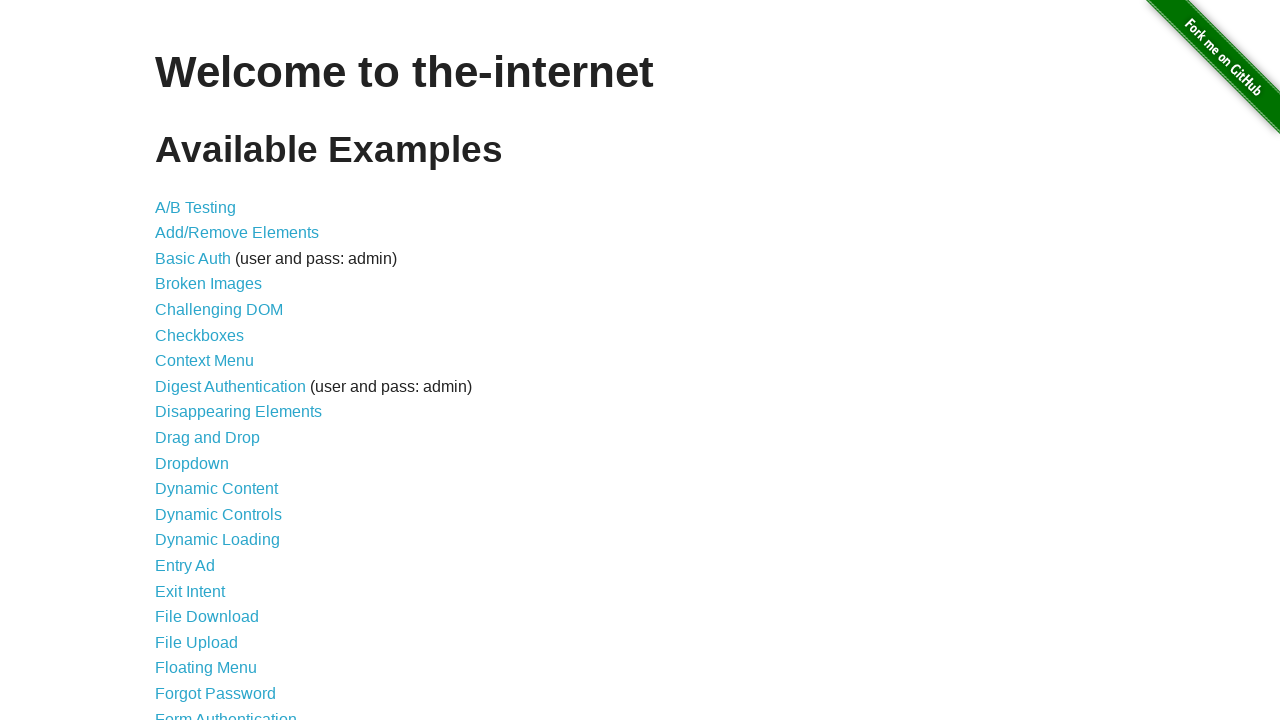

Clicked Checkboxes link to navigate to the checkboxes page at (200, 335) on internal:role=link[name="Checkboxes"i]
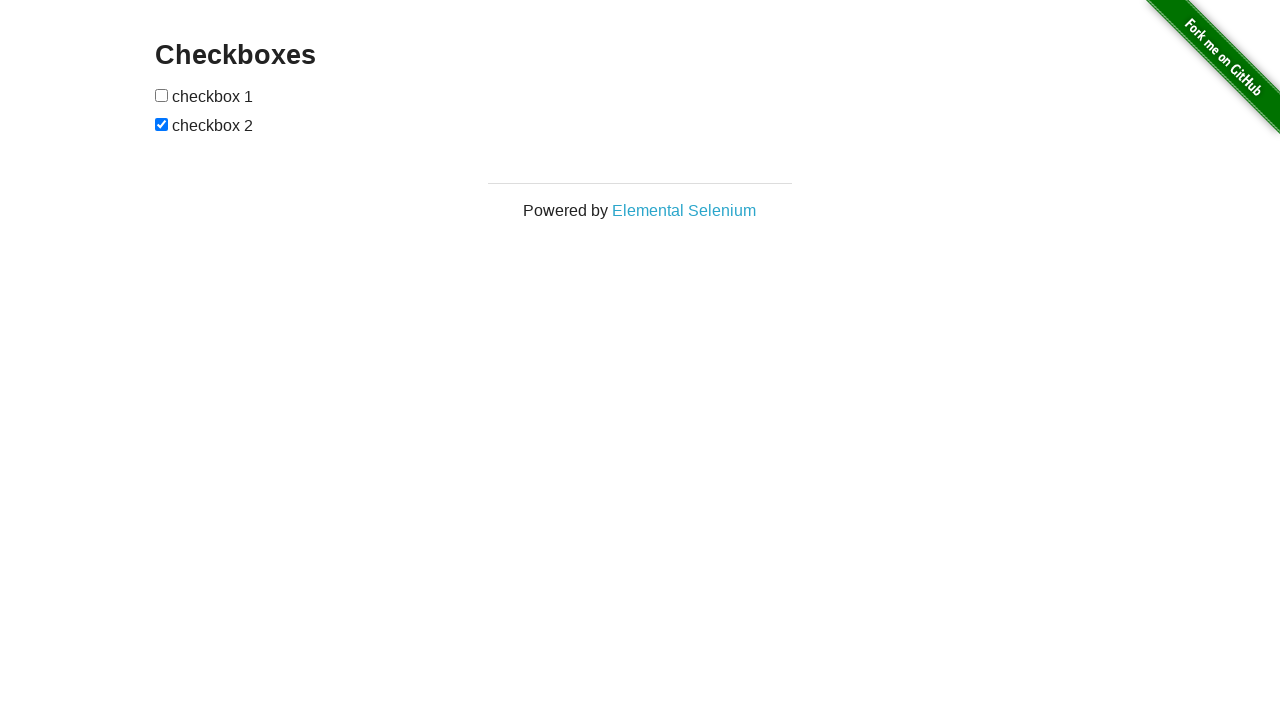

Unchecked the second checkbox at (162, 124) on internal:role=checkbox >> nth=1
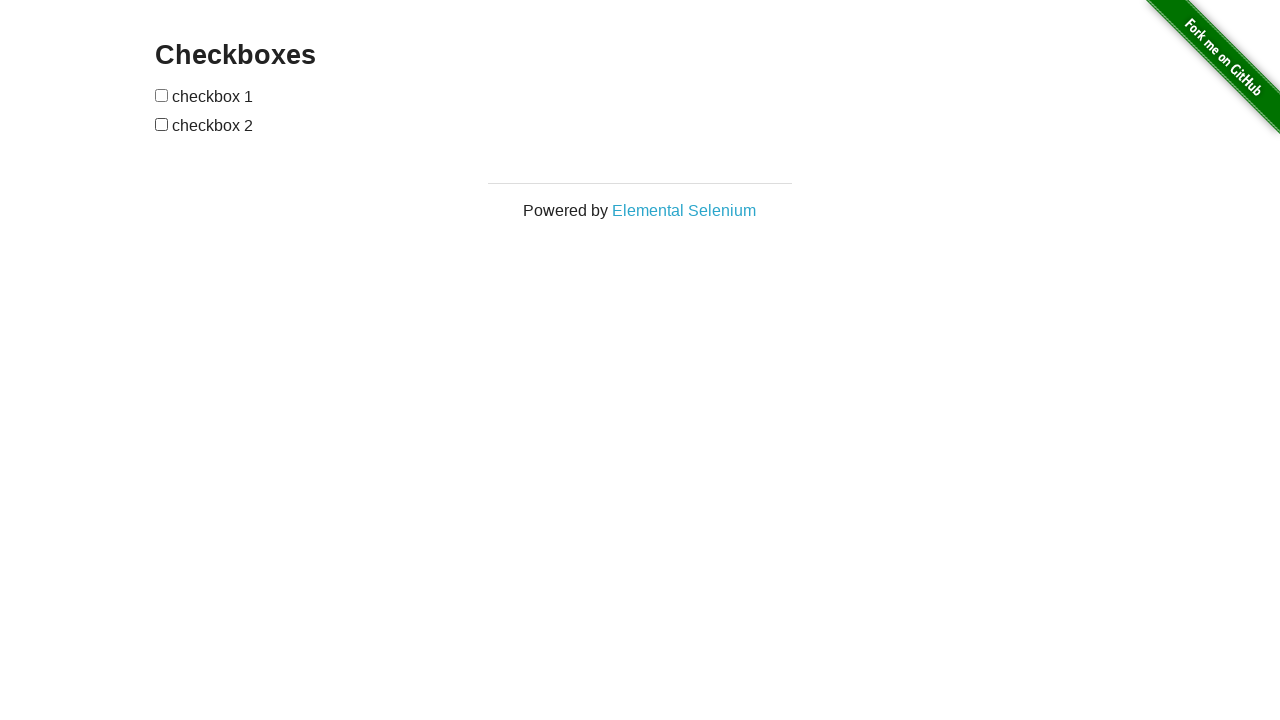

Verified the second checkbox is not checked
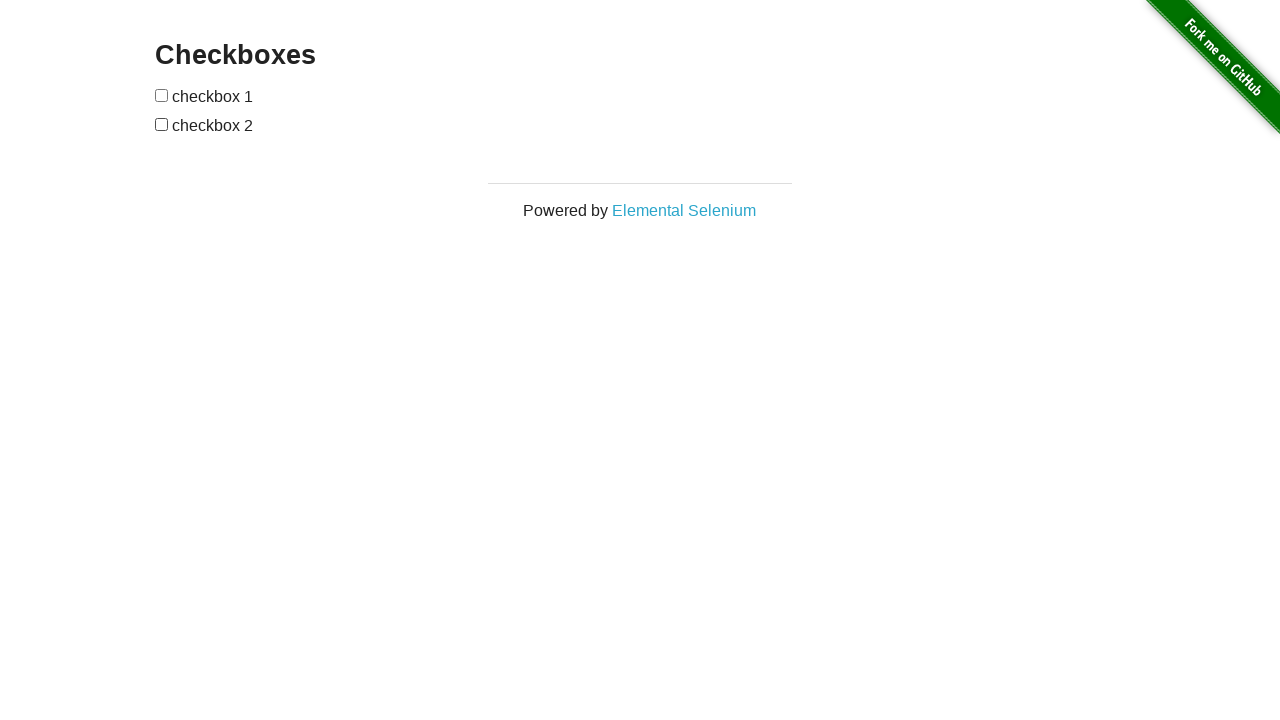

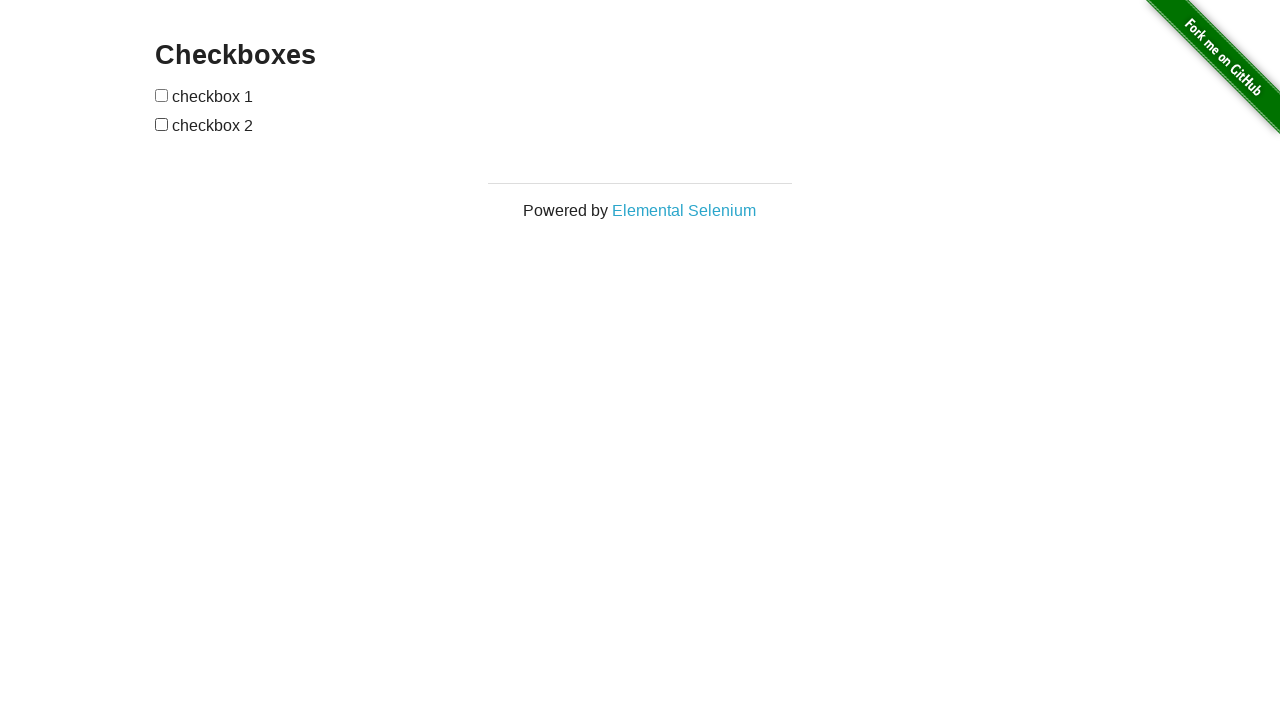